Tests clicking the Rapise link in the footer and verifies the Rapise product page loads

Starting URL: http://www.uitestingplayground.com/dynamicid

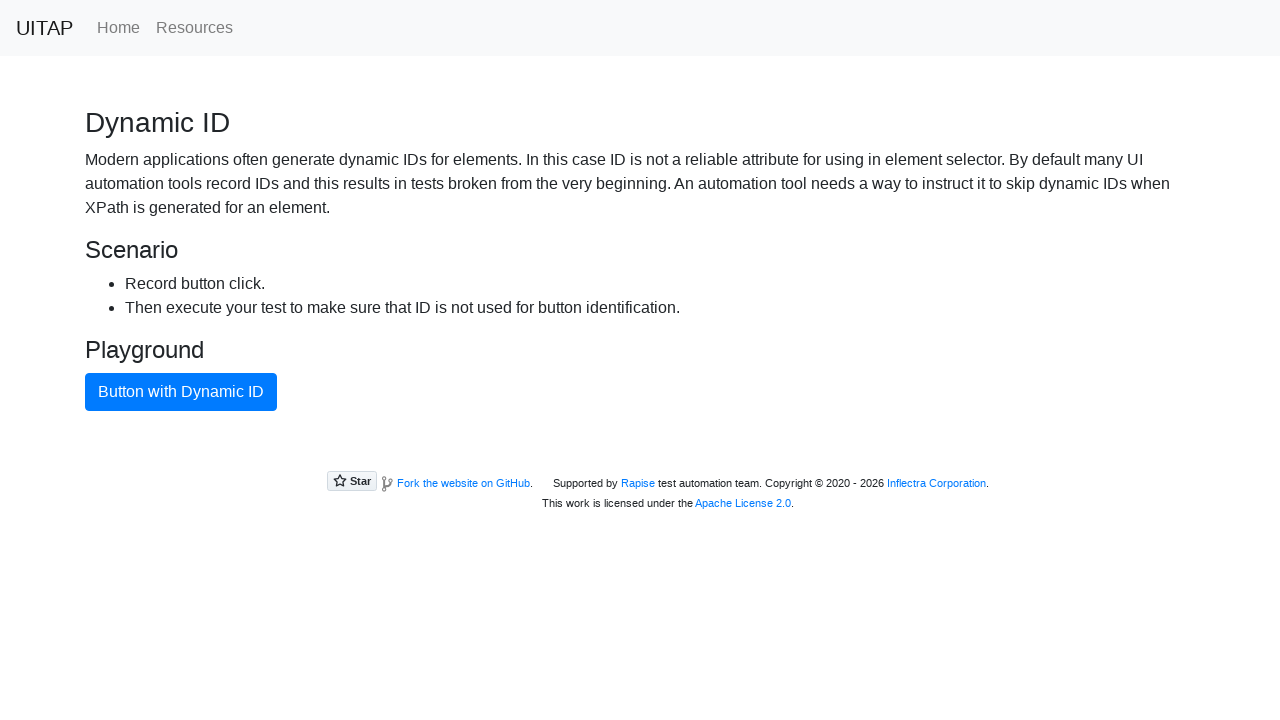

Clicked the Rapise link in footer at (638, 483) on a[href='https://www.inflectra.com/Rapise/']
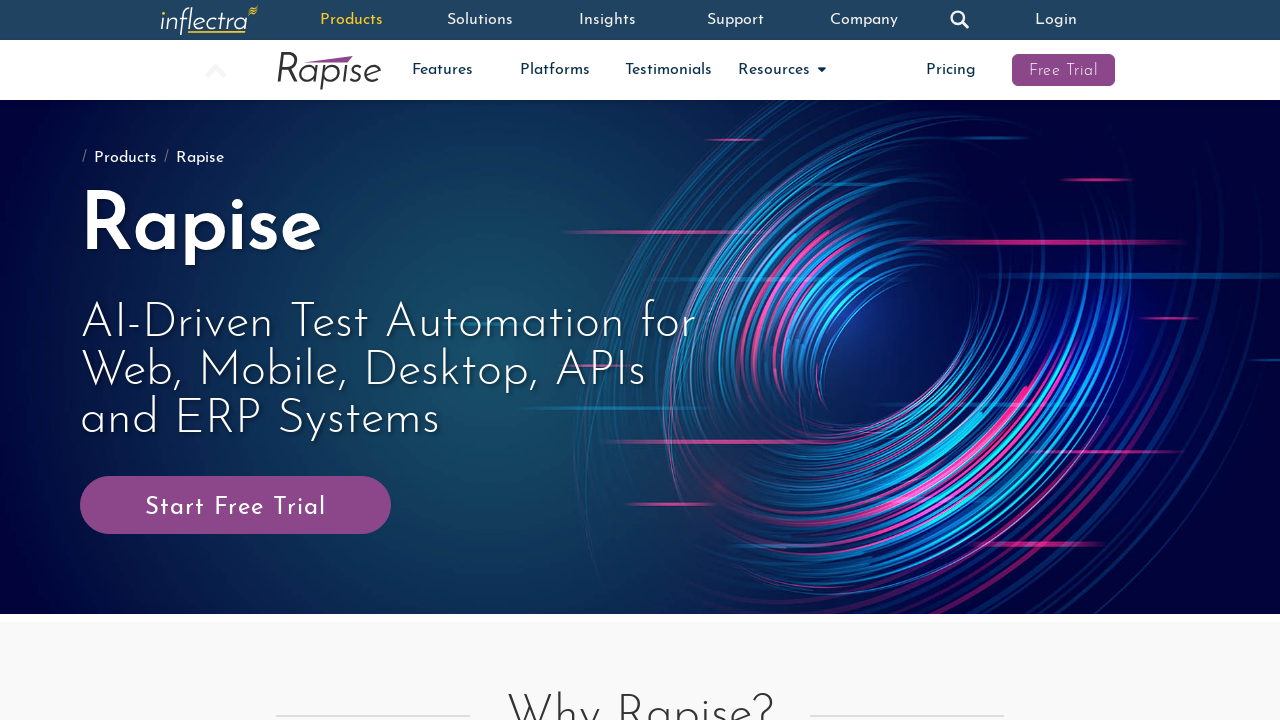

Verified Rapise product page loaded with heading visible
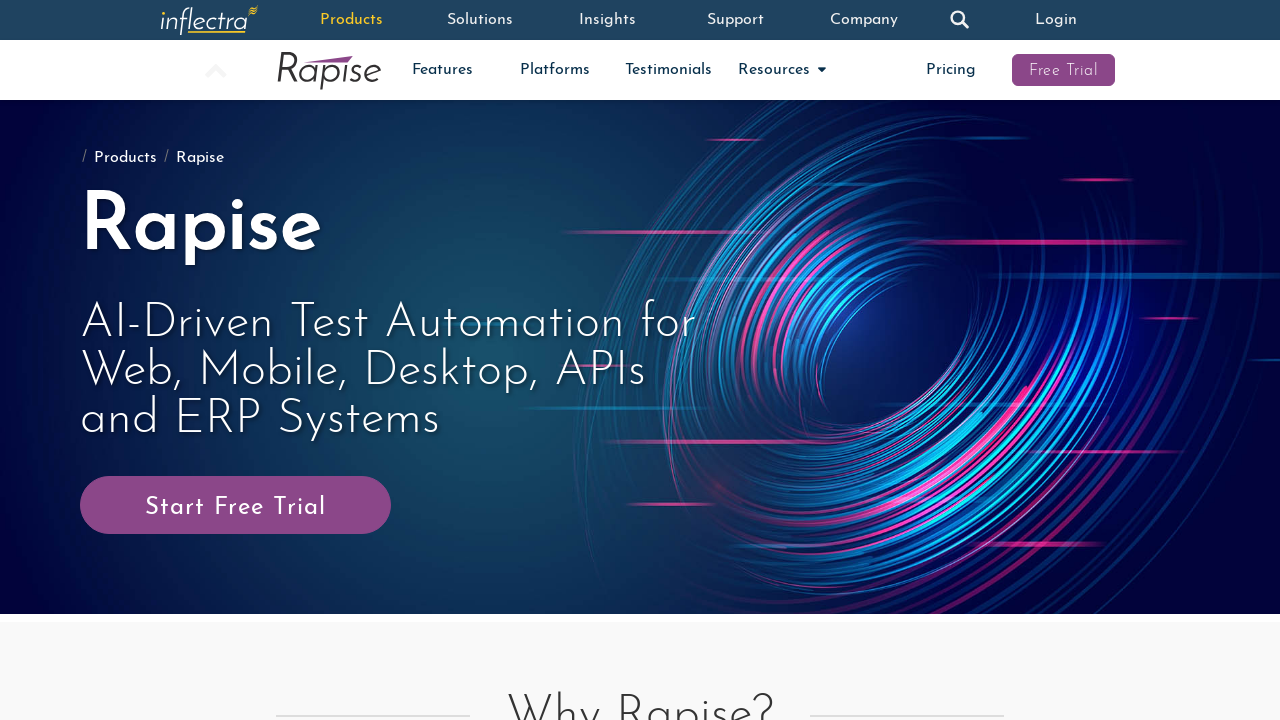

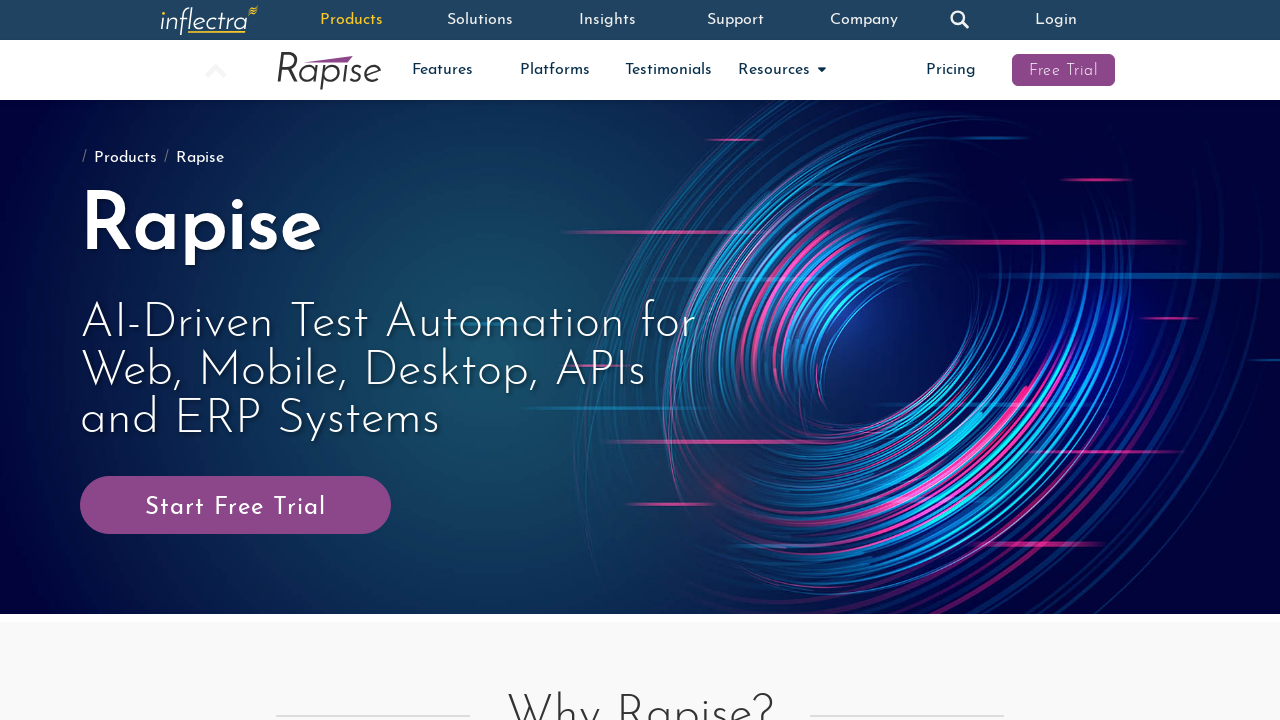